Tests a simple verification flow by clicking a verify button and checking for a success message

Starting URL: http://suninjuly.github.io/wait1.html

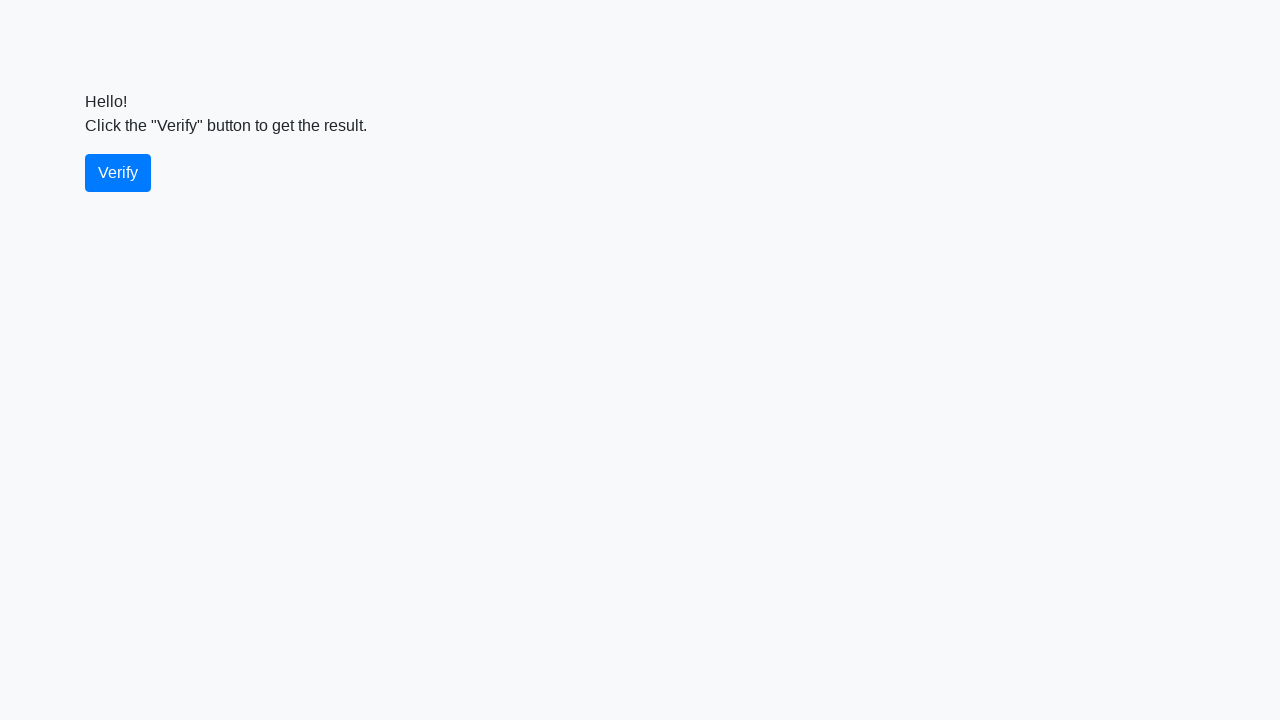

Clicked verify button at (118, 173) on #verify
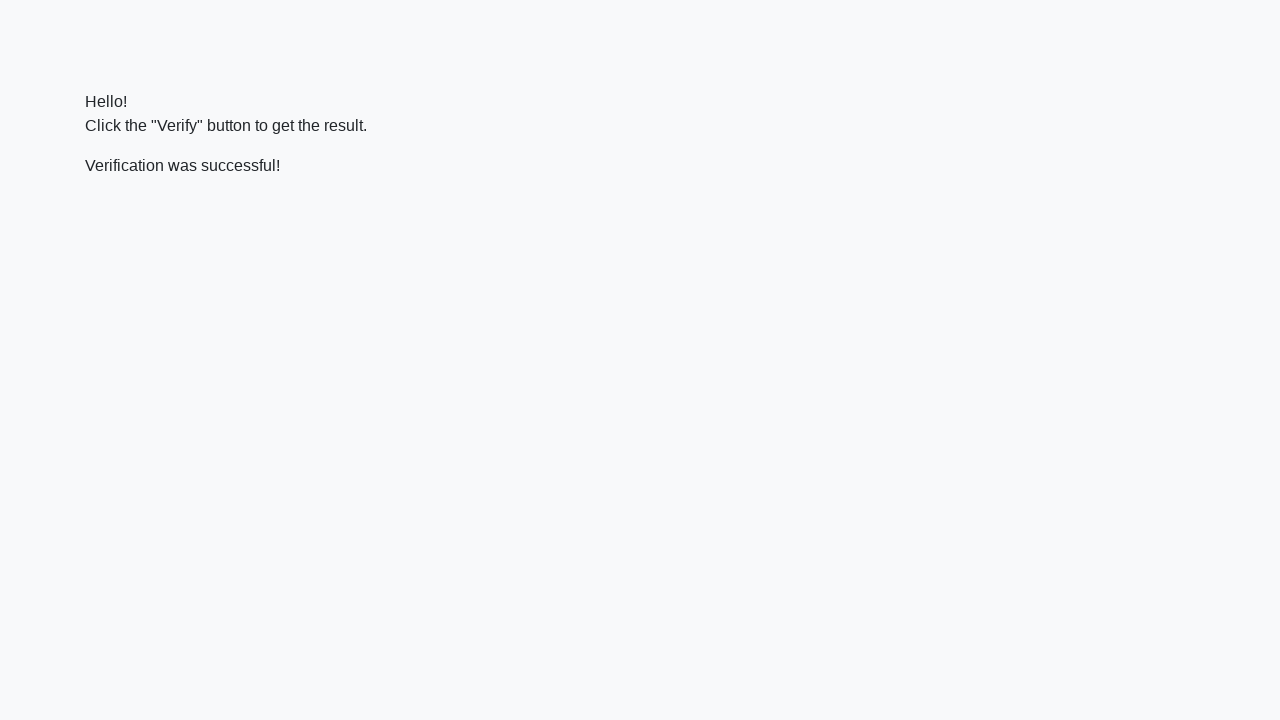

Success message appeared
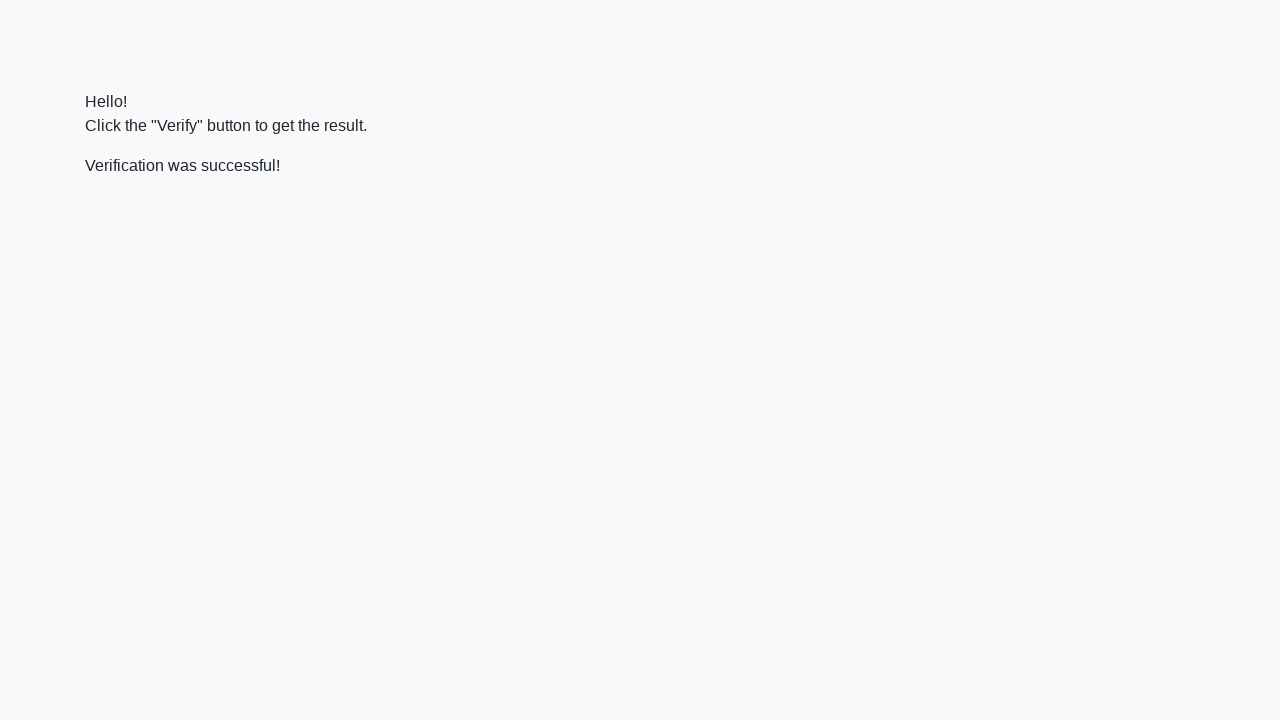

Verified that success message contains 'successful'
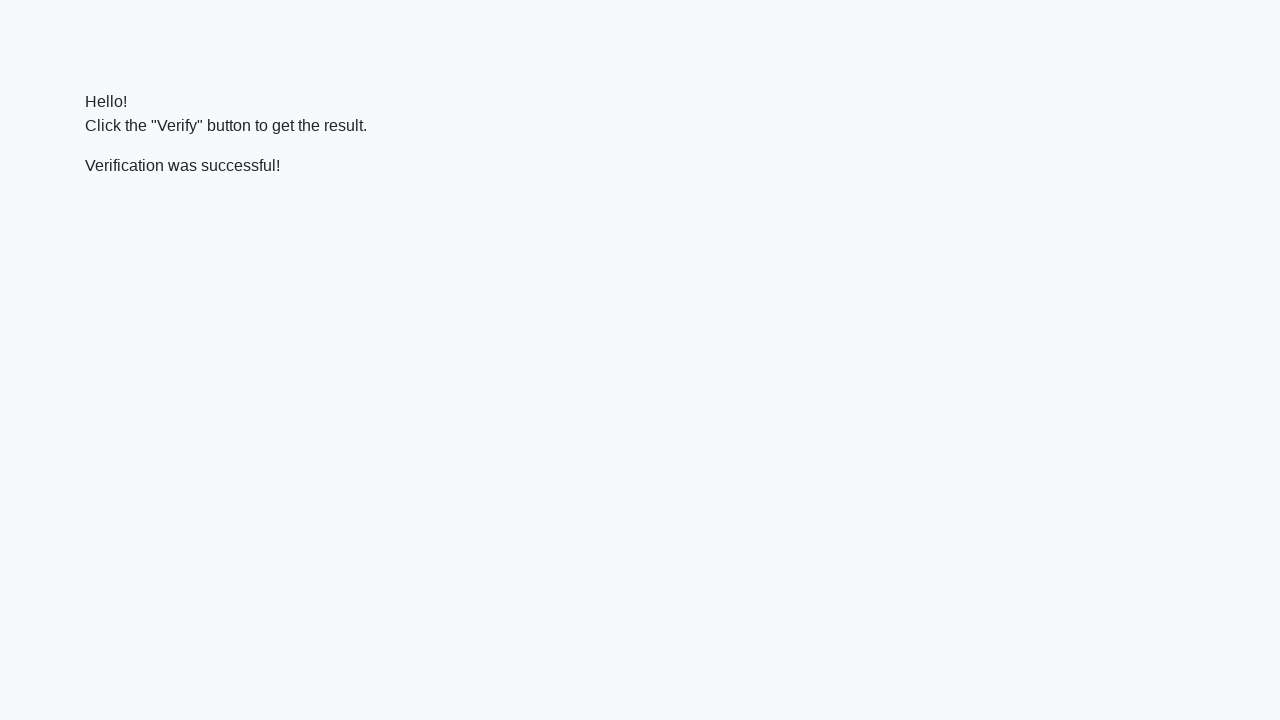

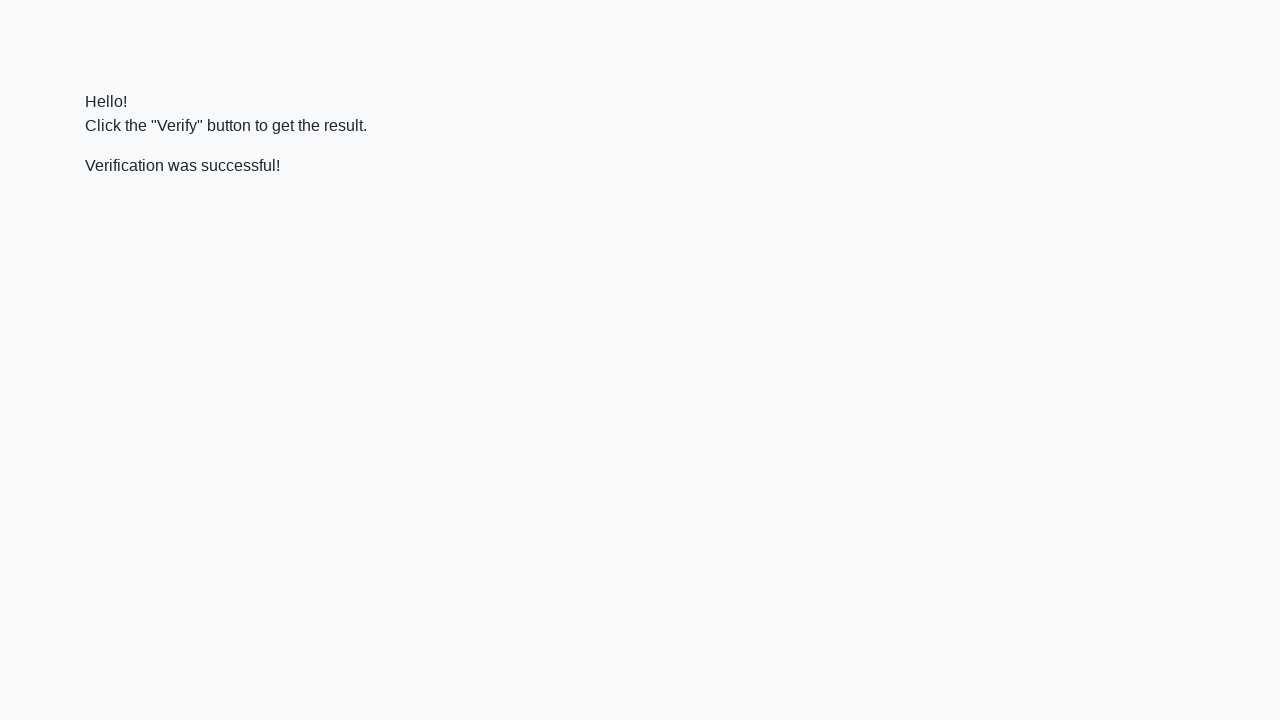